Tests A/B test opt-out by first visiting the homepage, adding an opt-out cookie, then navigating to the A/B test page to verify the opt-out is applied.

Starting URL: http://the-internet.herokuapp.com

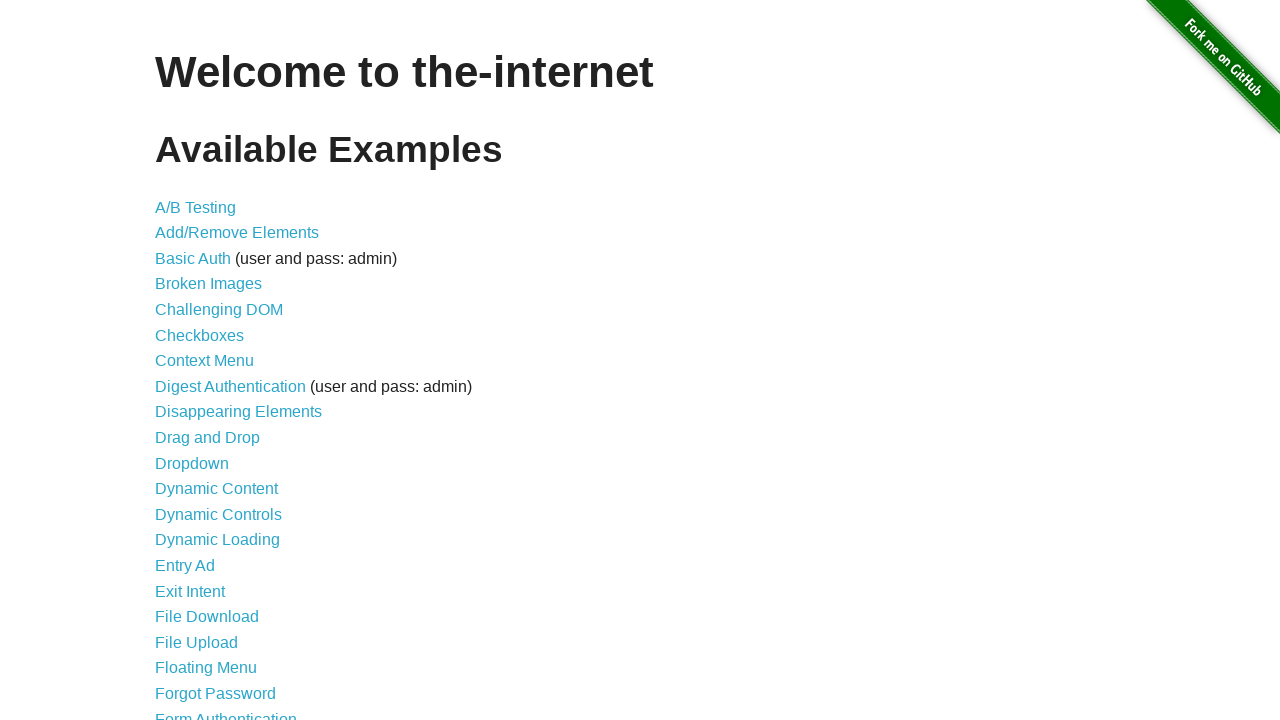

Added opt-out cookie to context
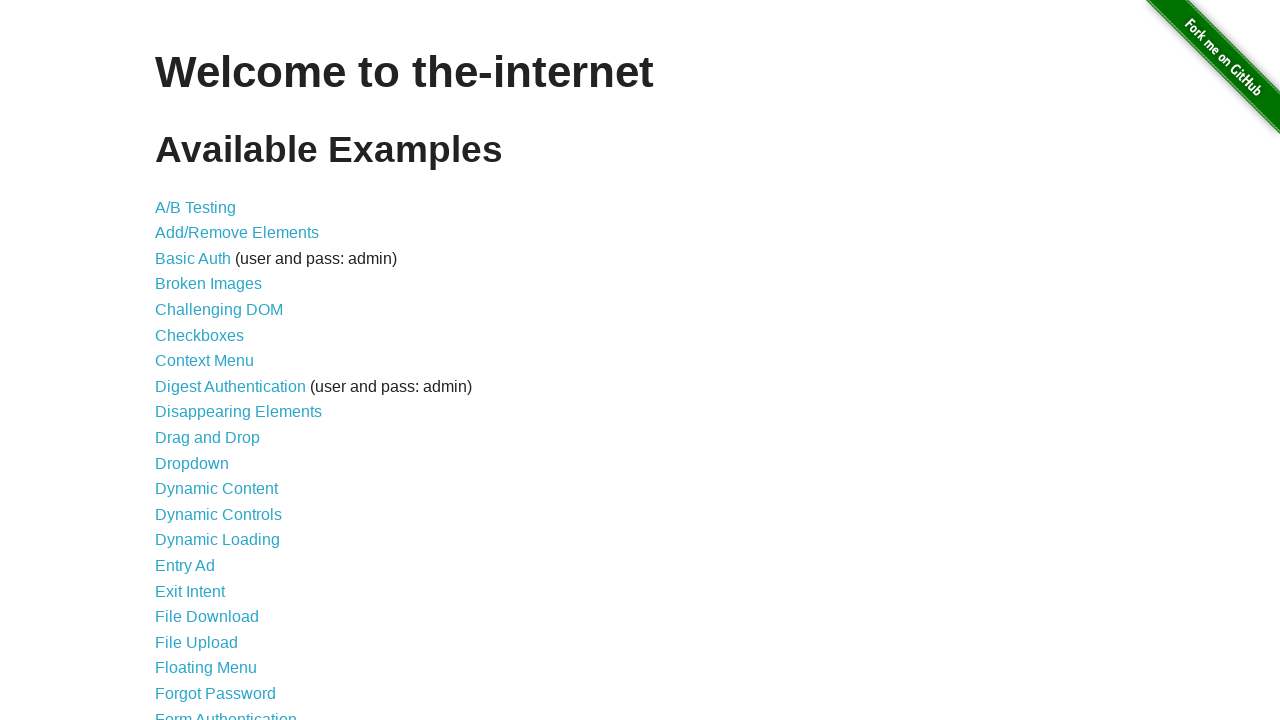

Navigated to A/B test page
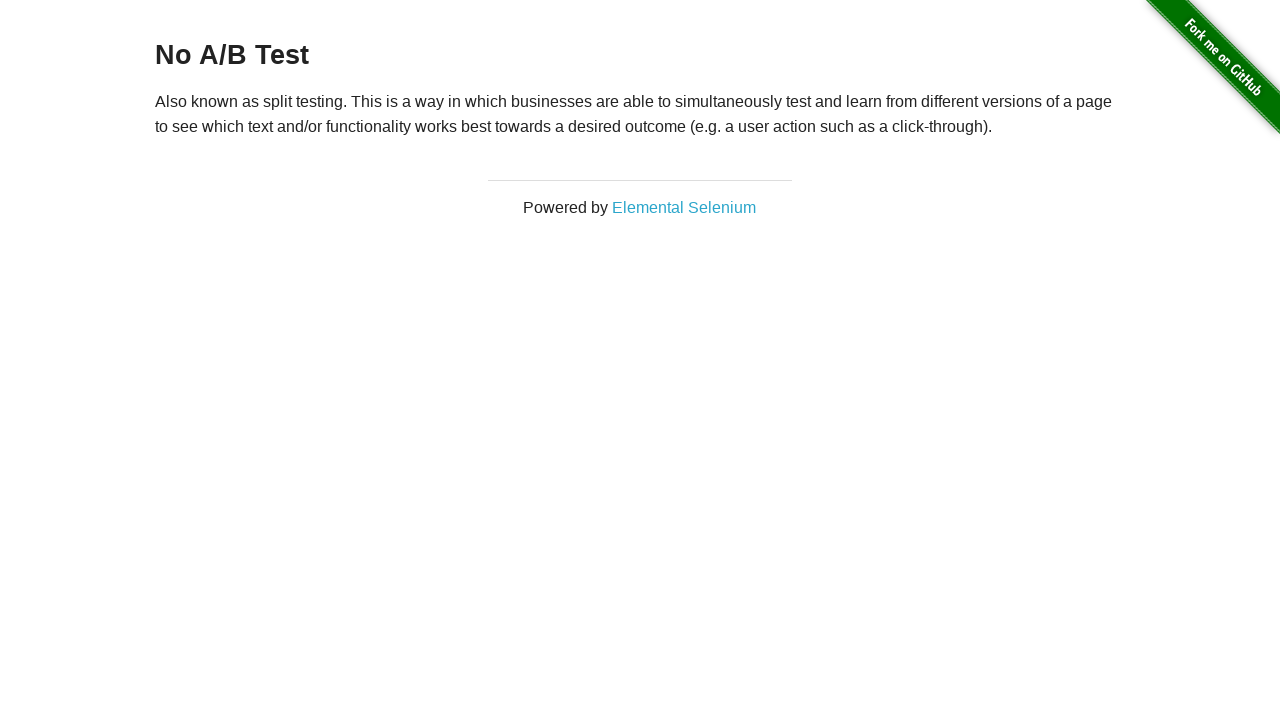

Waited for heading to be visible
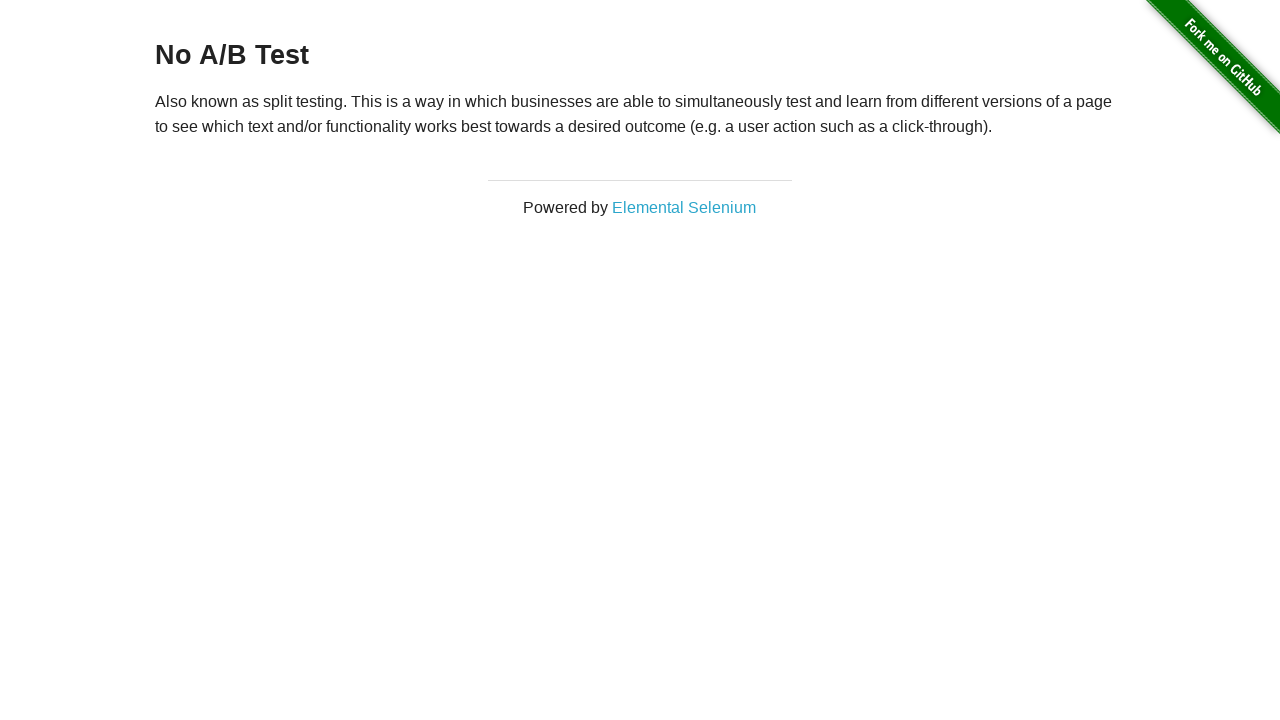

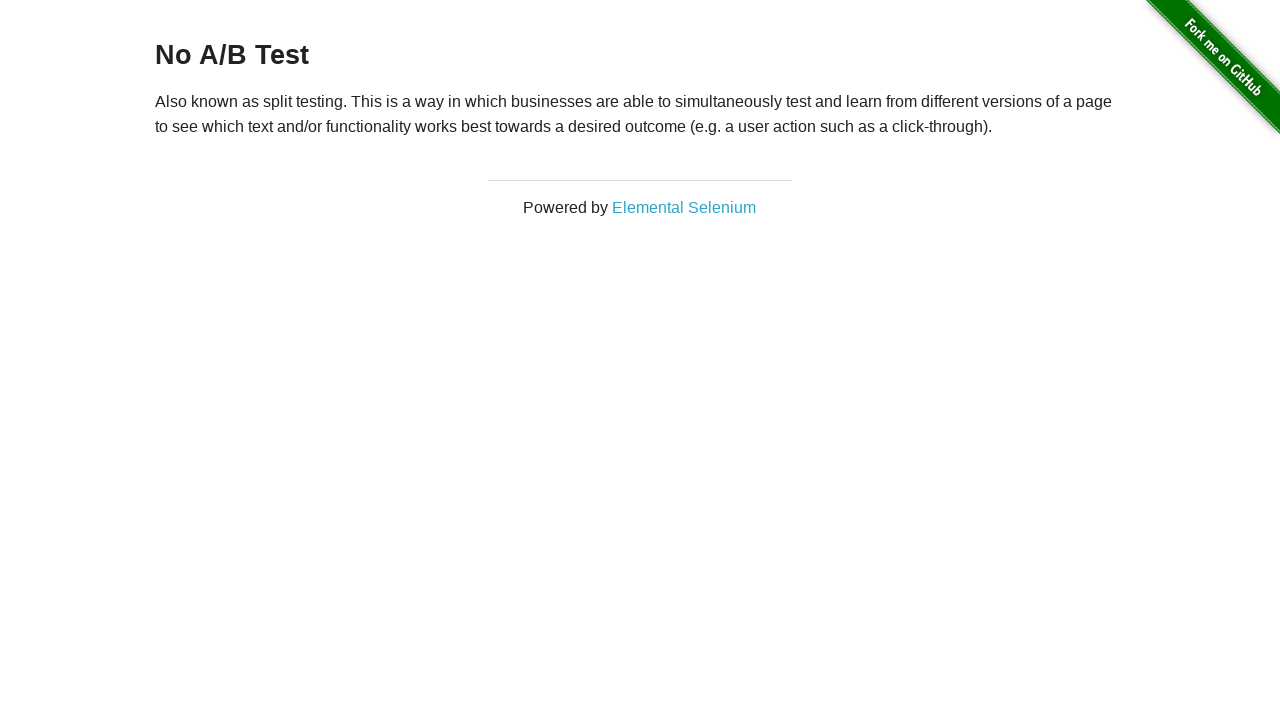